Tests opening a new browser window using Playwright, navigates to a second URL in the new window, and verifies that two windows/tabs are open.

Starting URL: https://the-internet.herokuapp.com

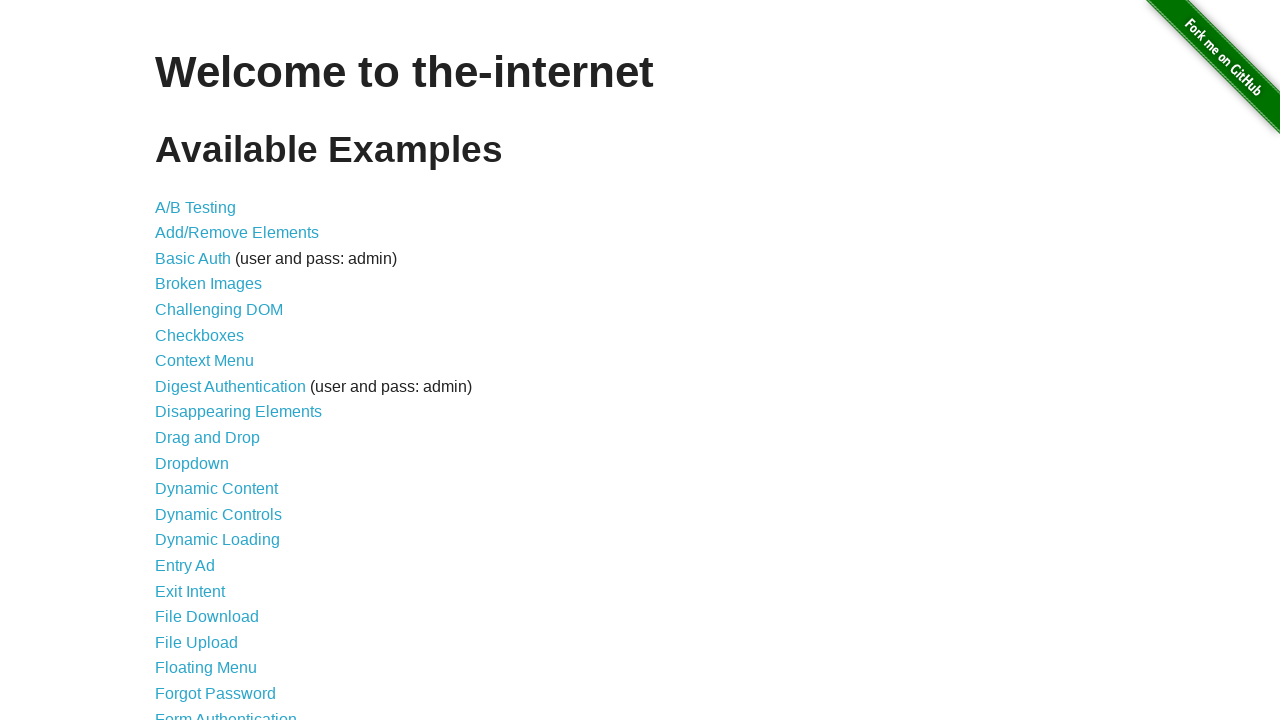

Opened a new browser window/page
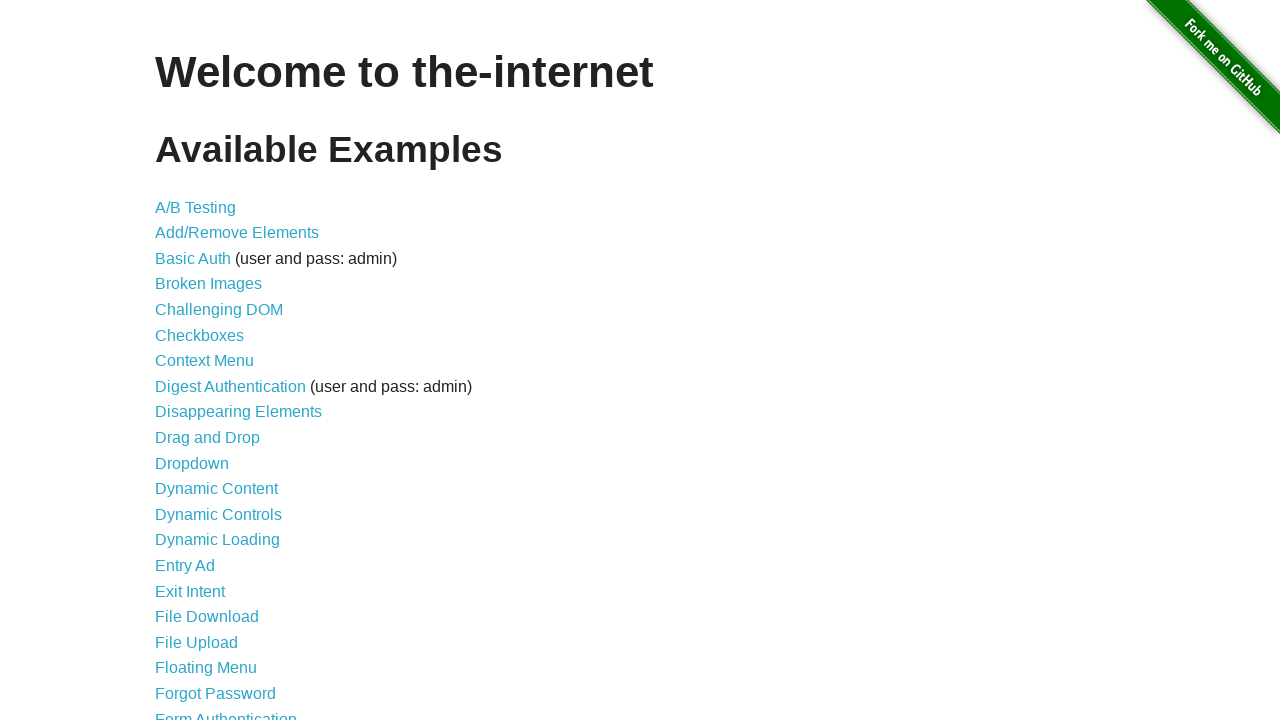

Navigated new page to typos URL
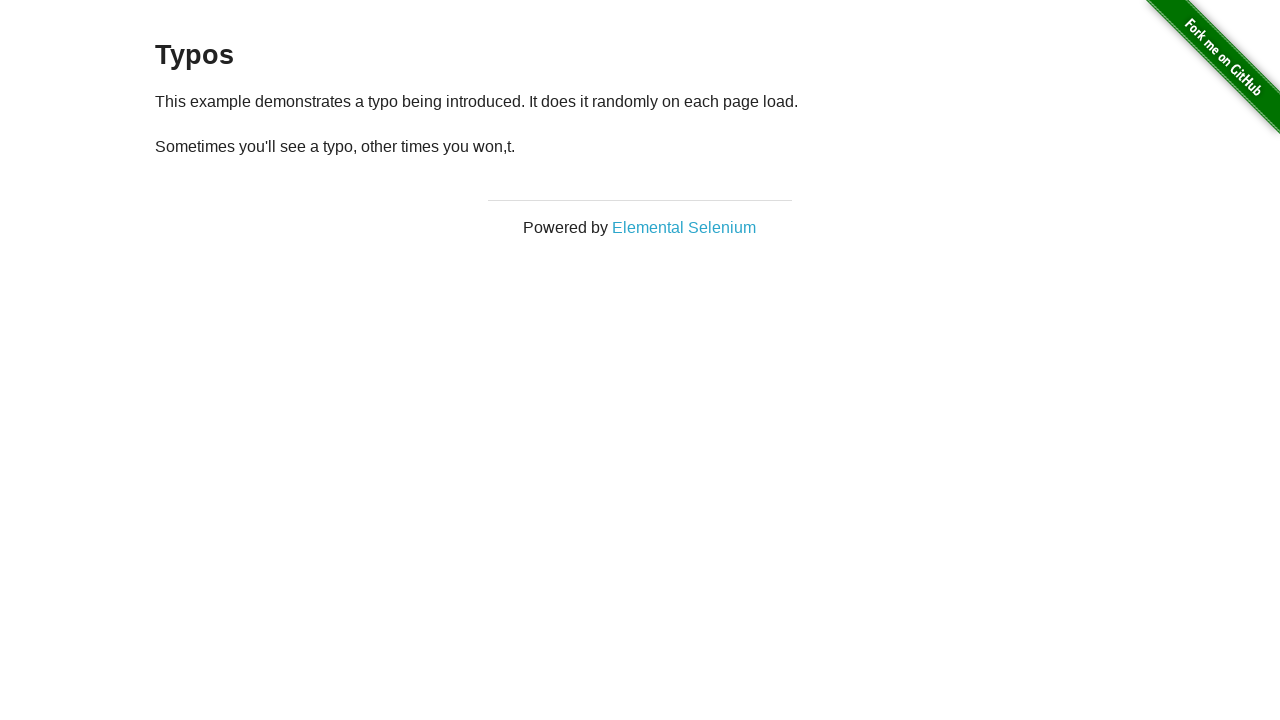

Verified page count: 2 pages are open
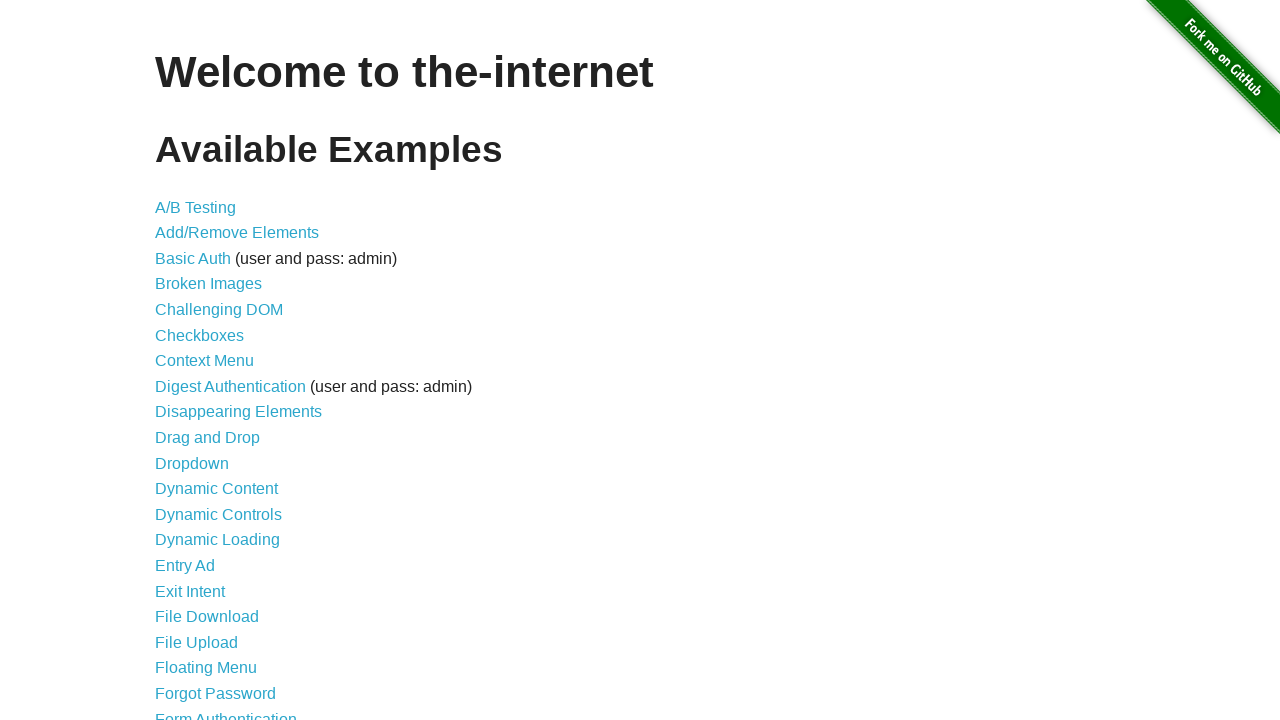

Assertion passed: exactly 2 pages are open
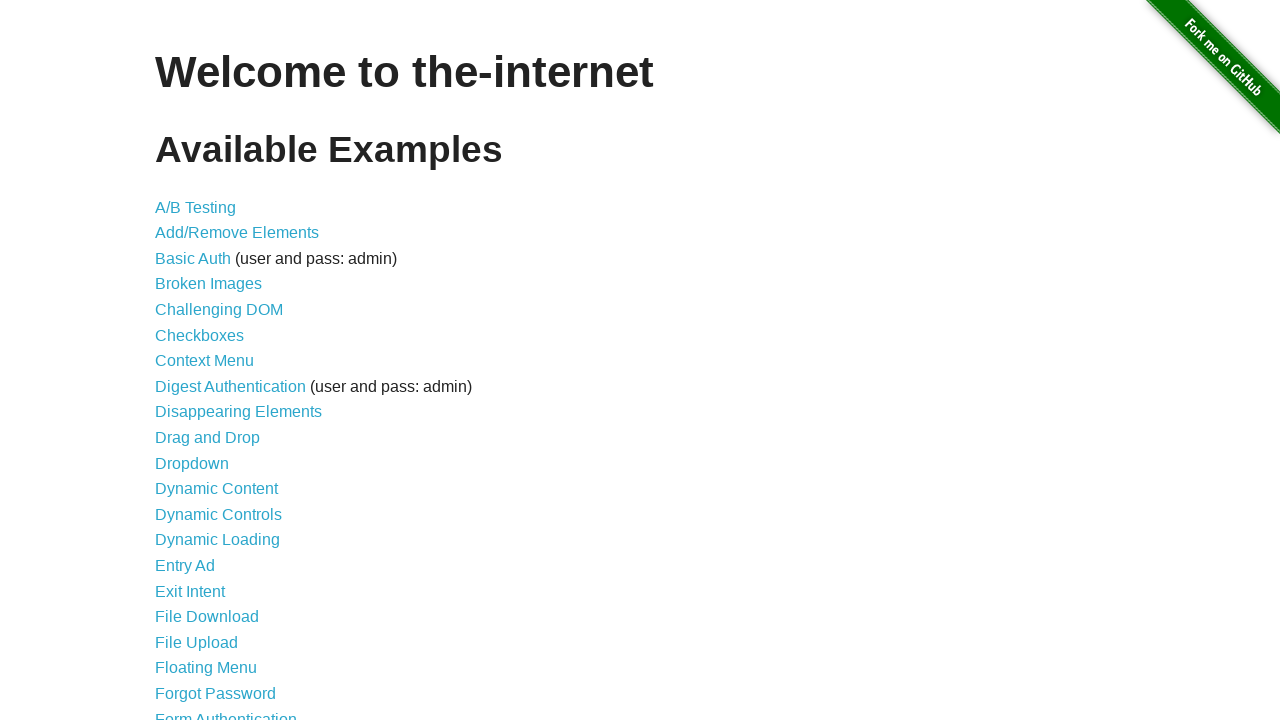

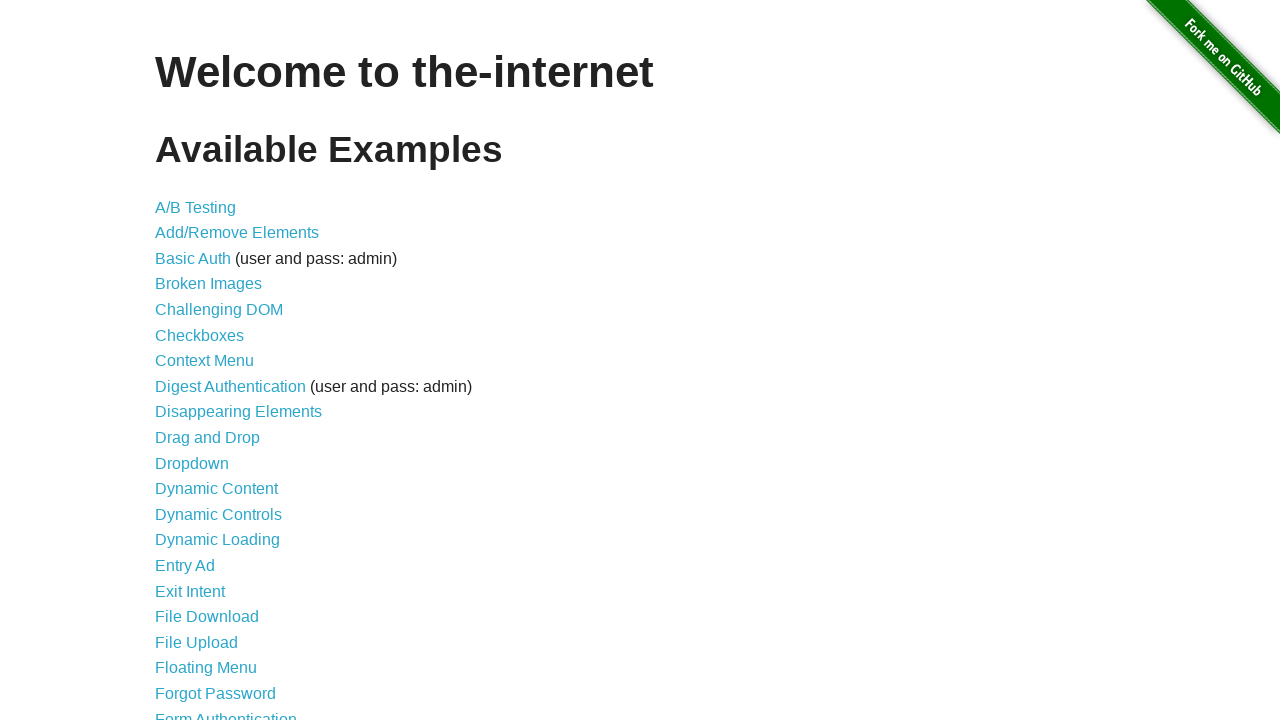